Tests JavaScript confirmation alert handling by clicking a button to trigger a confirmation dialog, accepting it, and verifying the result message is displayed on the page.

Starting URL: http://the-internet.herokuapp.com/javascript_alerts

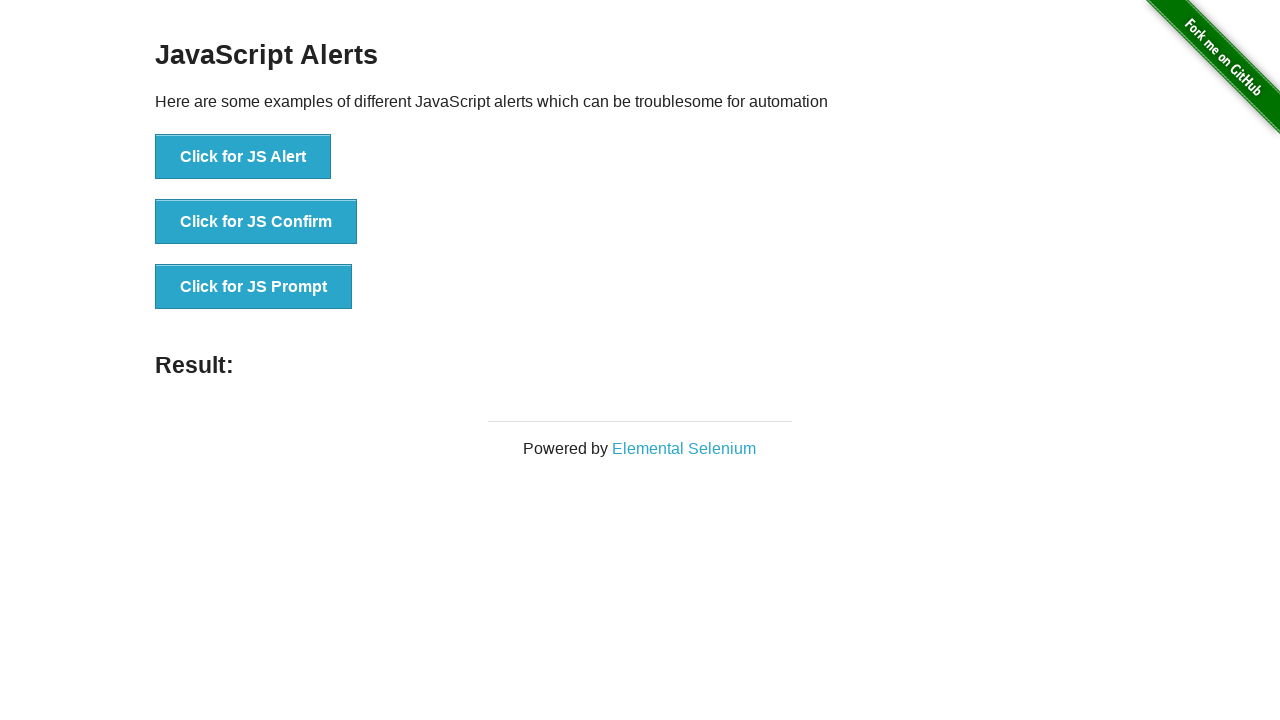

Clicked second button to trigger JavaScript confirmation alert at (256, 222) on ul > li:nth-child(2) > button
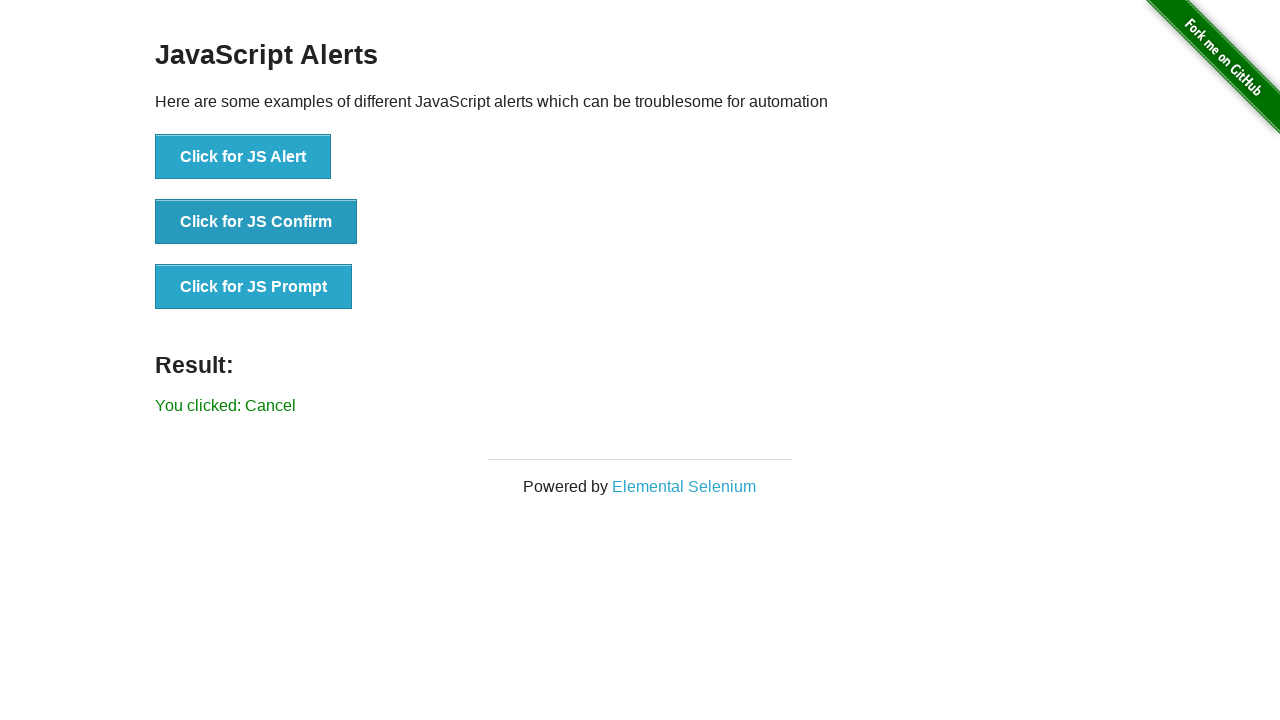

Set up dialog handler to accept confirmation
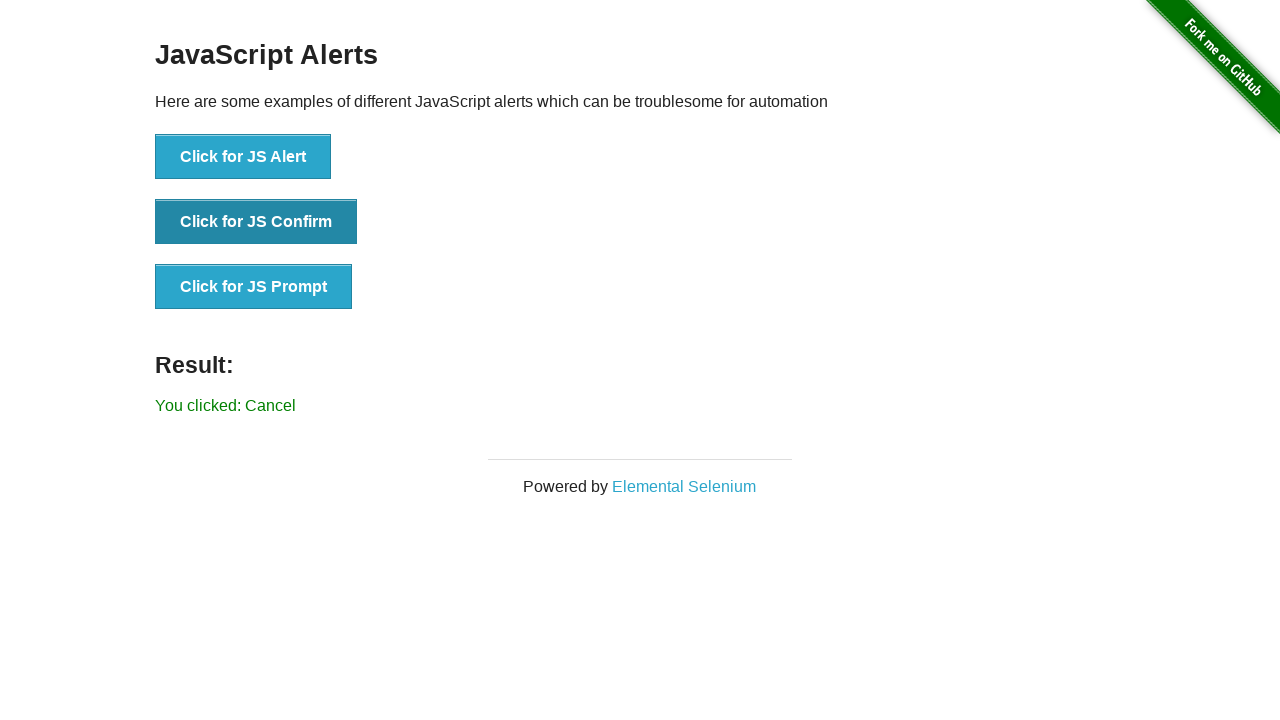

Clicked second button again to trigger the confirmation dialog at (256, 222) on ul > li:nth-child(2) > button
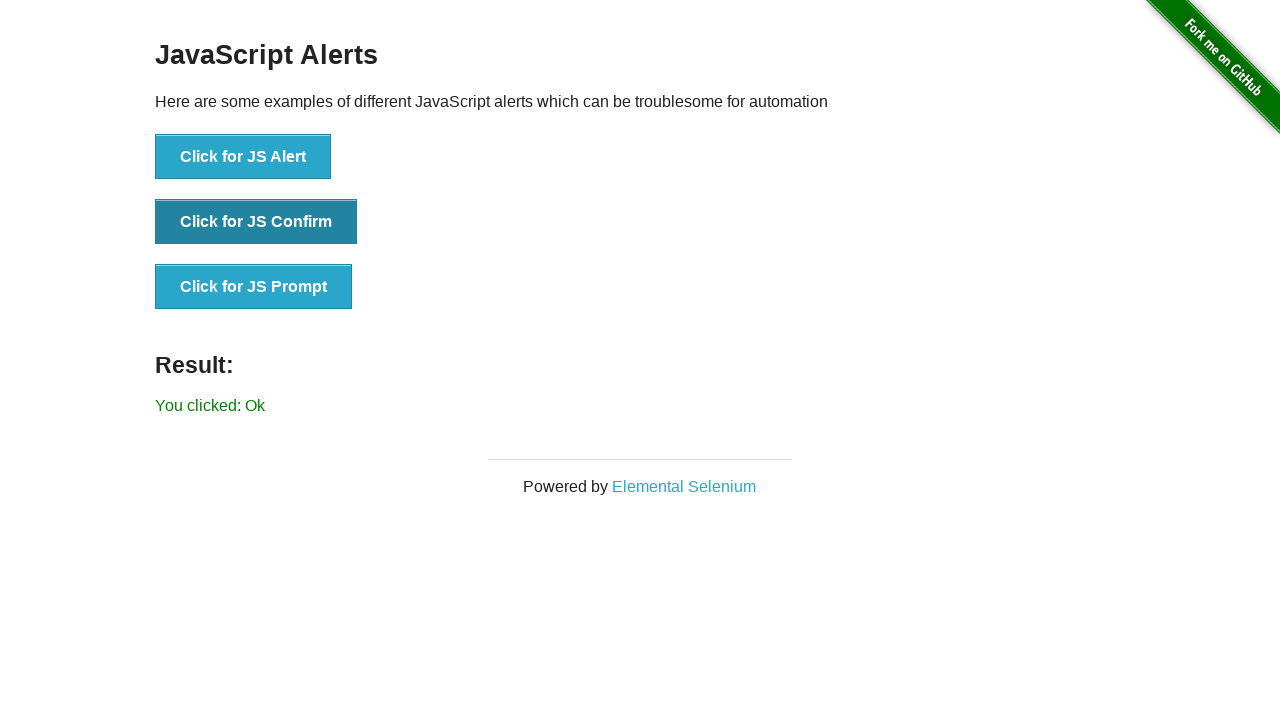

Result message element loaded on page
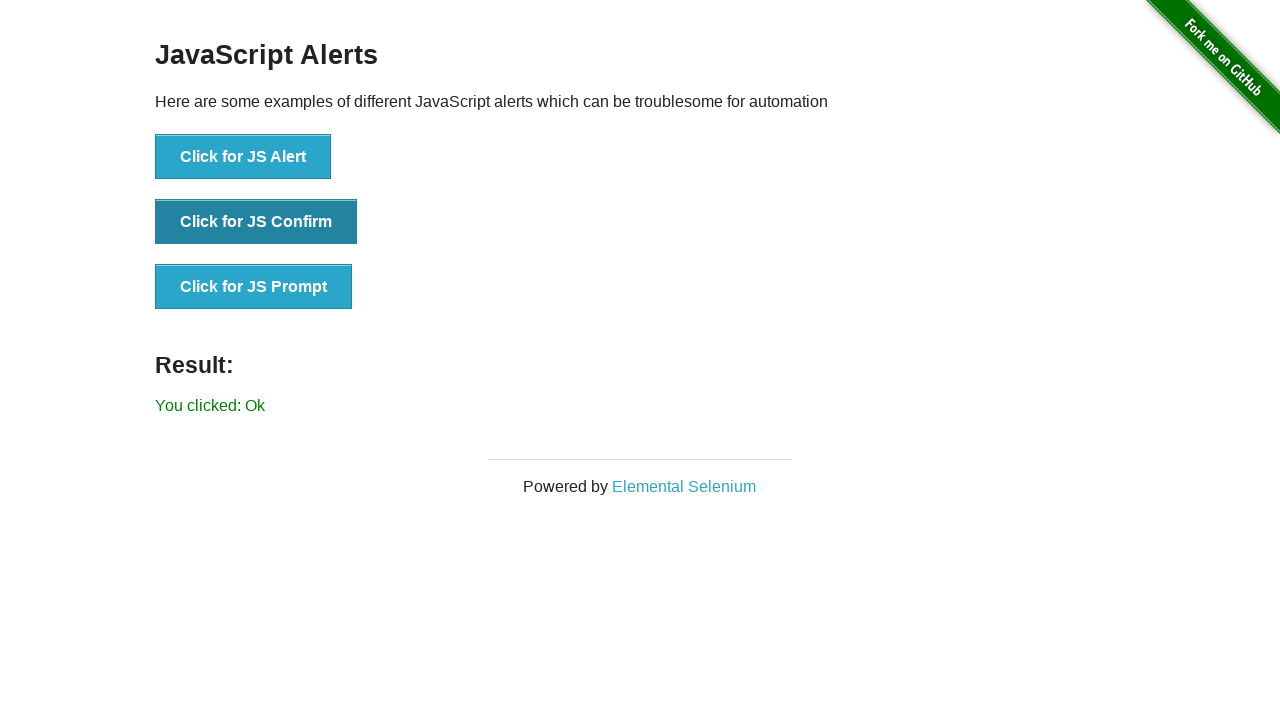

Retrieved result text content
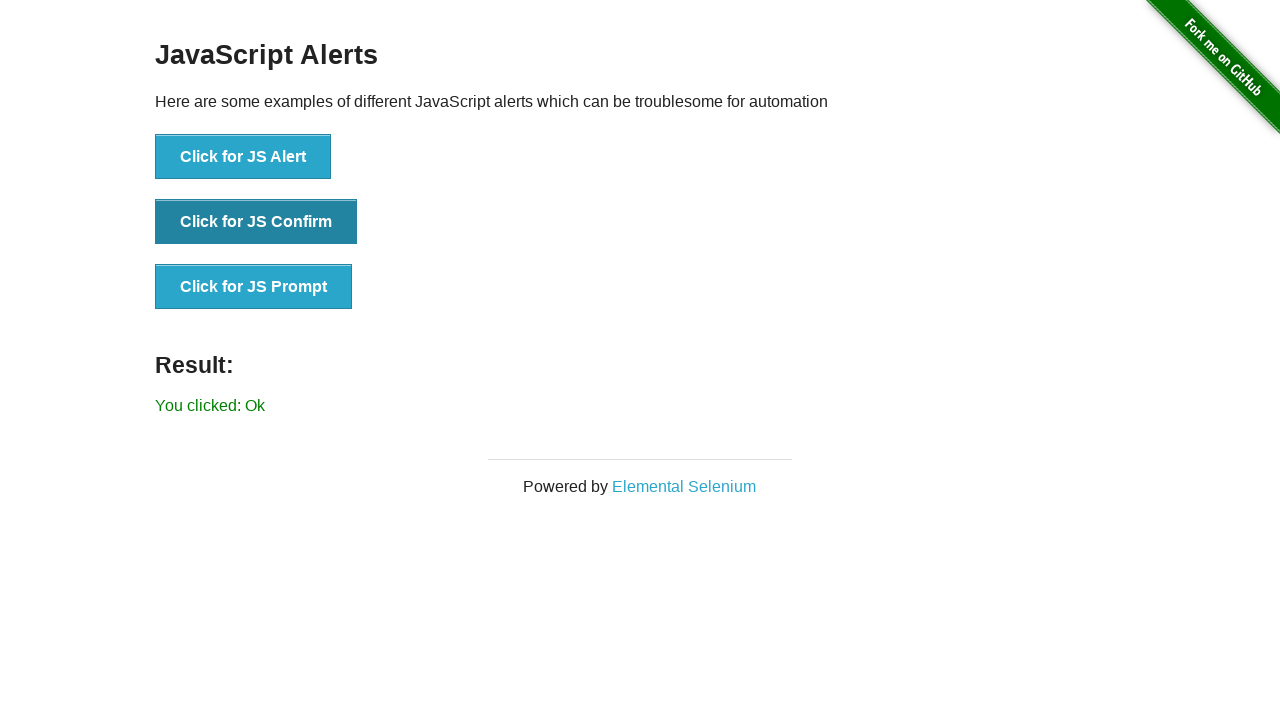

Verified result text matches expected 'You clicked: Ok'
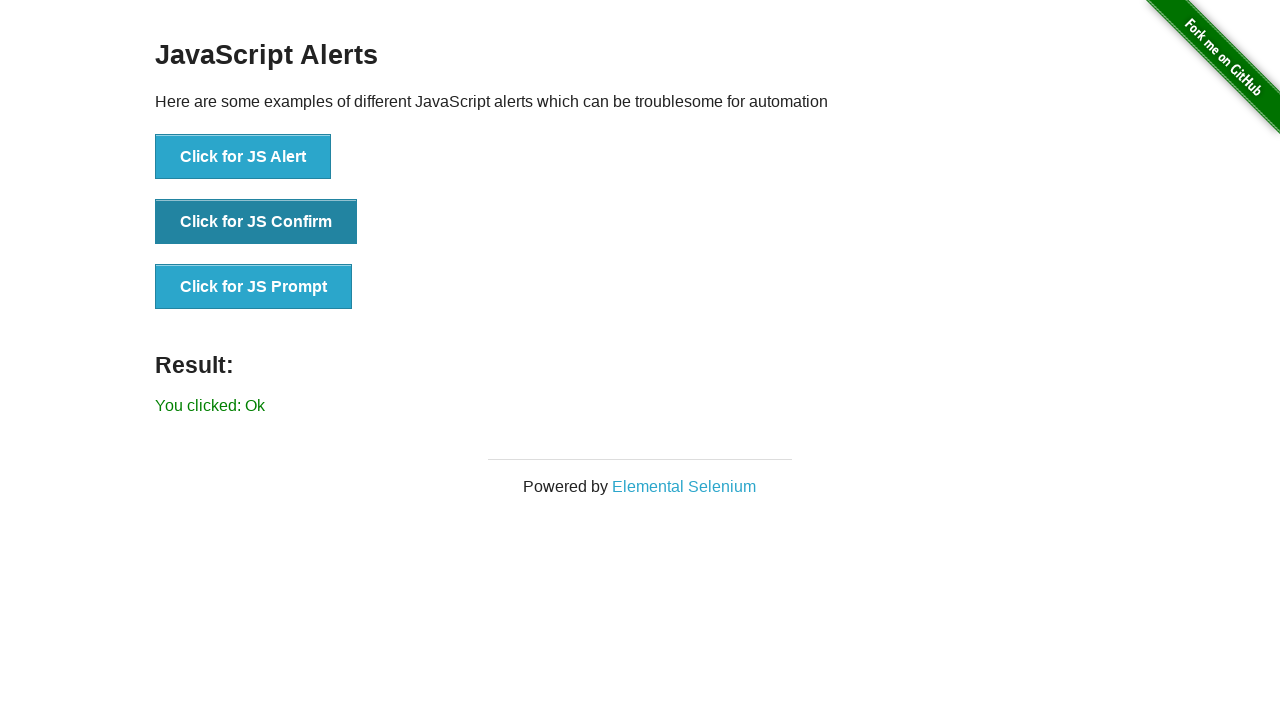

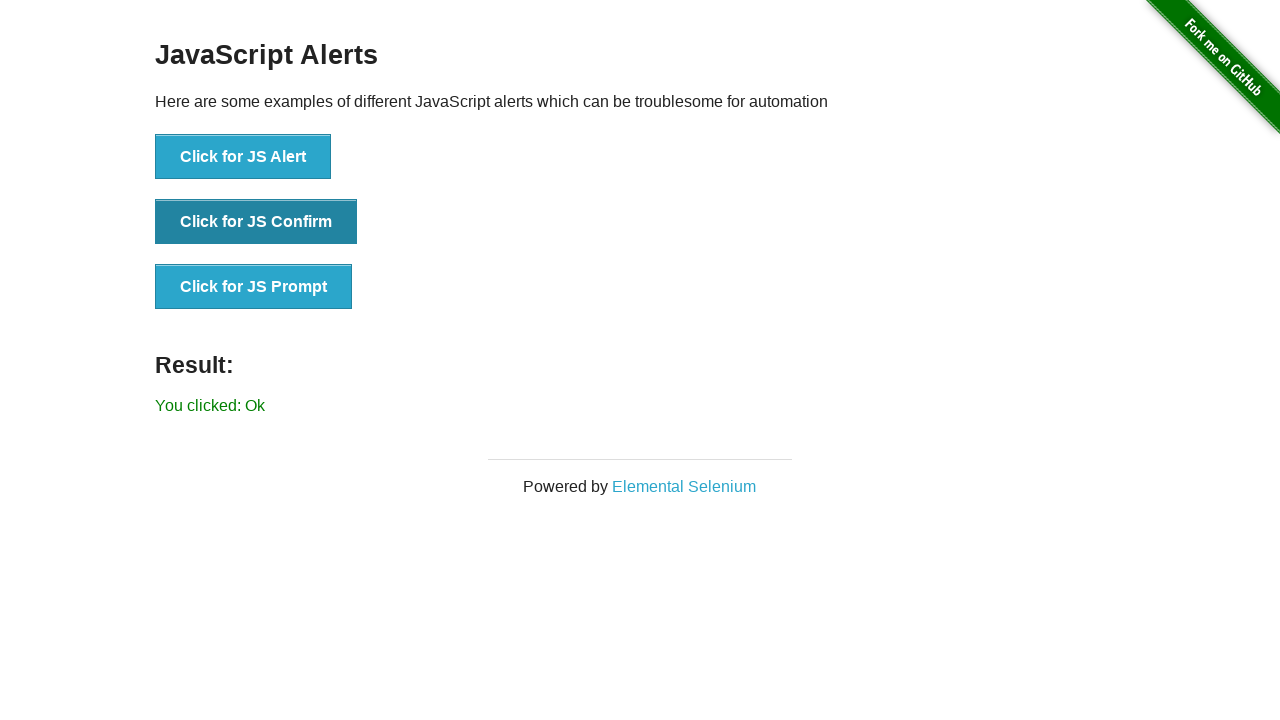